Tests checkbox and radio button interactions on a Selenium practice site by selecting a 'Bicycle' checkbox and clicking a 'Magazines' radio button.

Starting URL: https://chandanachaitanya.github.io/selenium-practice-site/

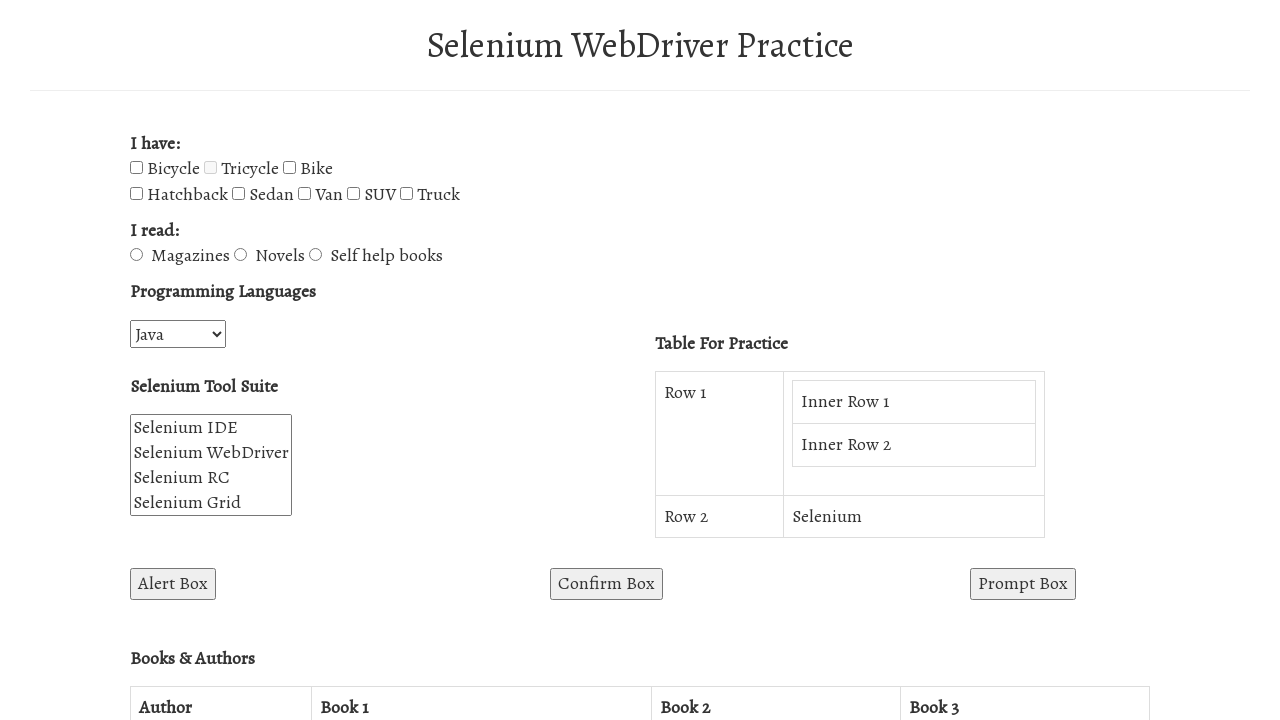

Clicked 'Bicycle' checkbox at (136, 168) on input[name='vehicle1']
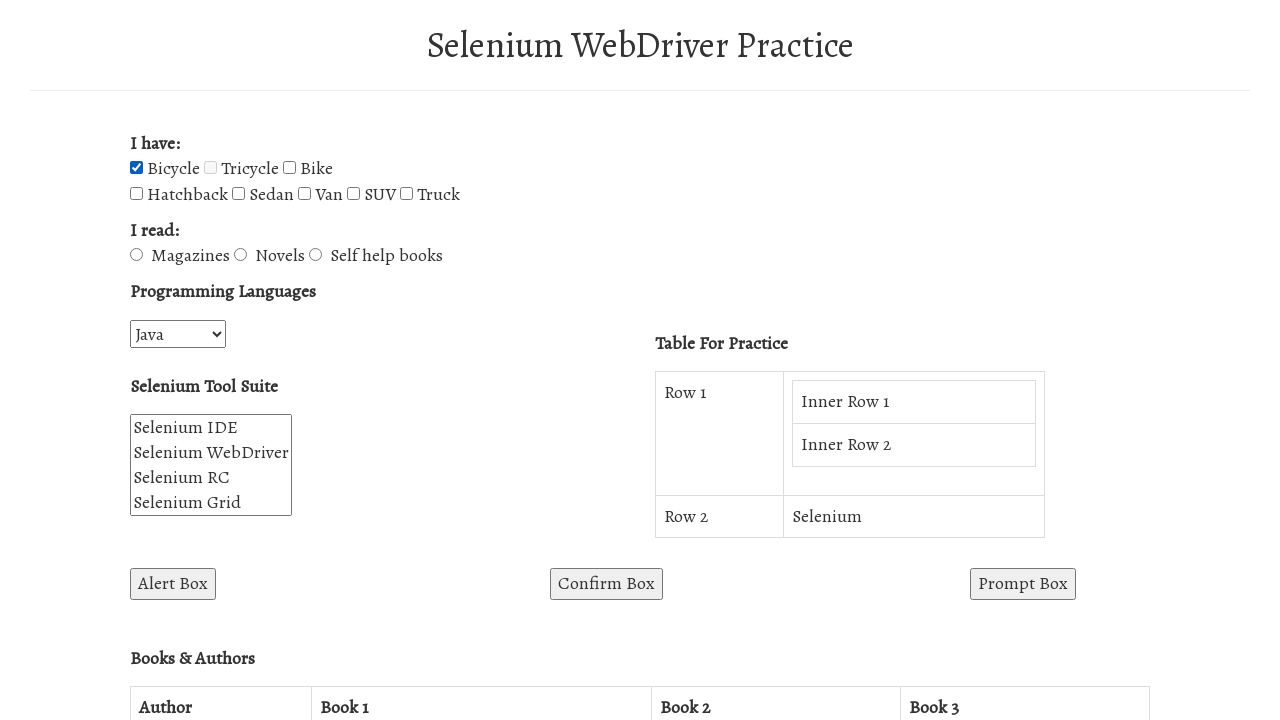

Clicked 'Magazines' radio button at (136, 255) on input[value='Magazines']
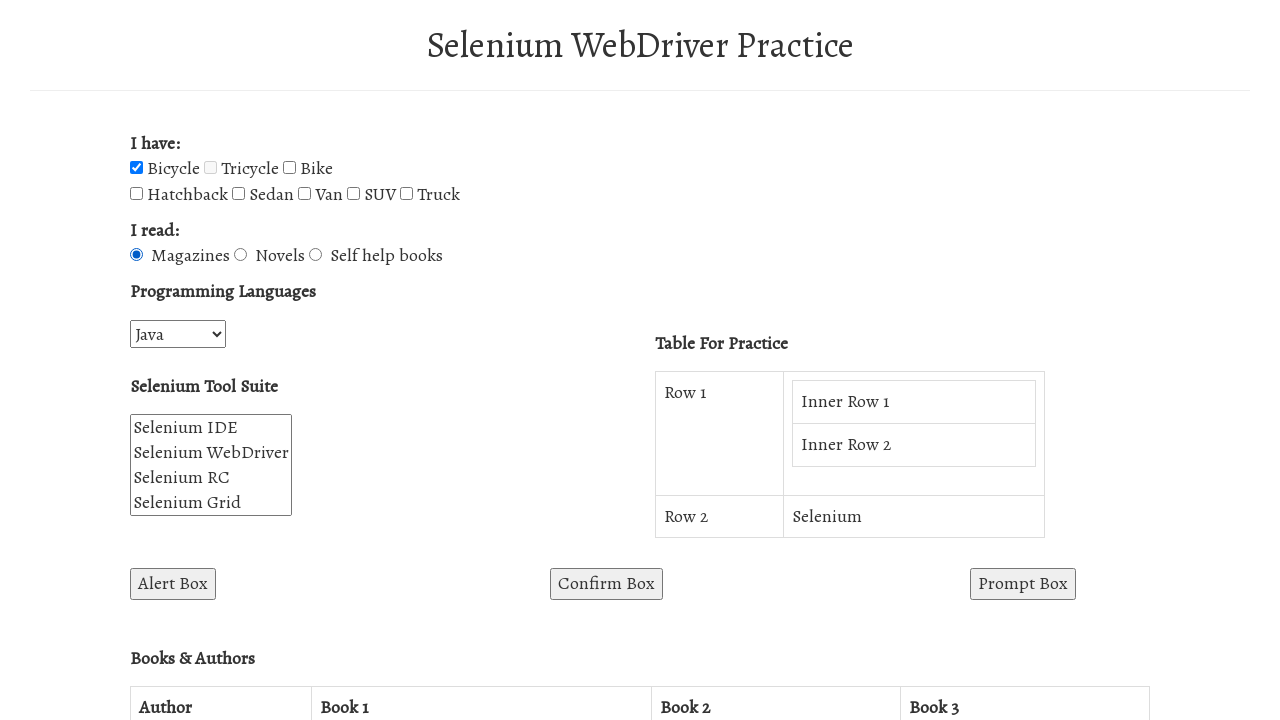

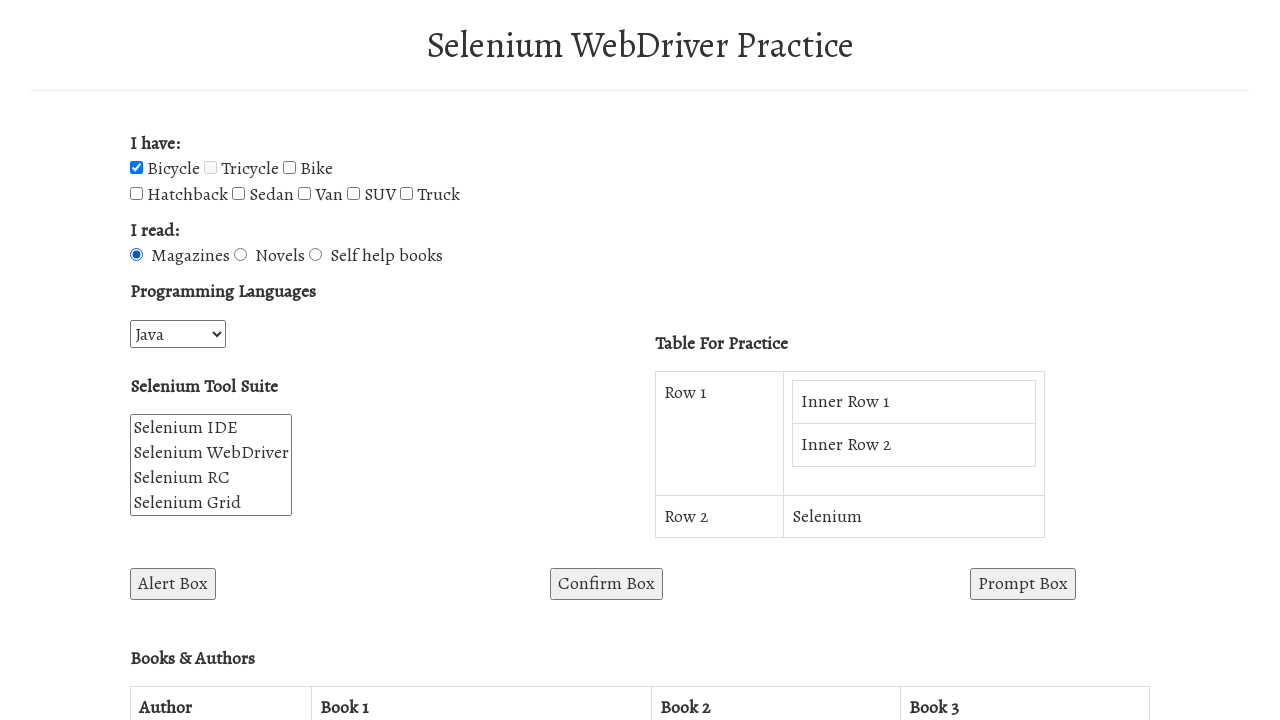